Tests a practice form by filling various input fields including email, password, name, dropdown selection, checkboxes and radio buttons

Starting URL: https://rahulshettyacademy.com/angularpractice/

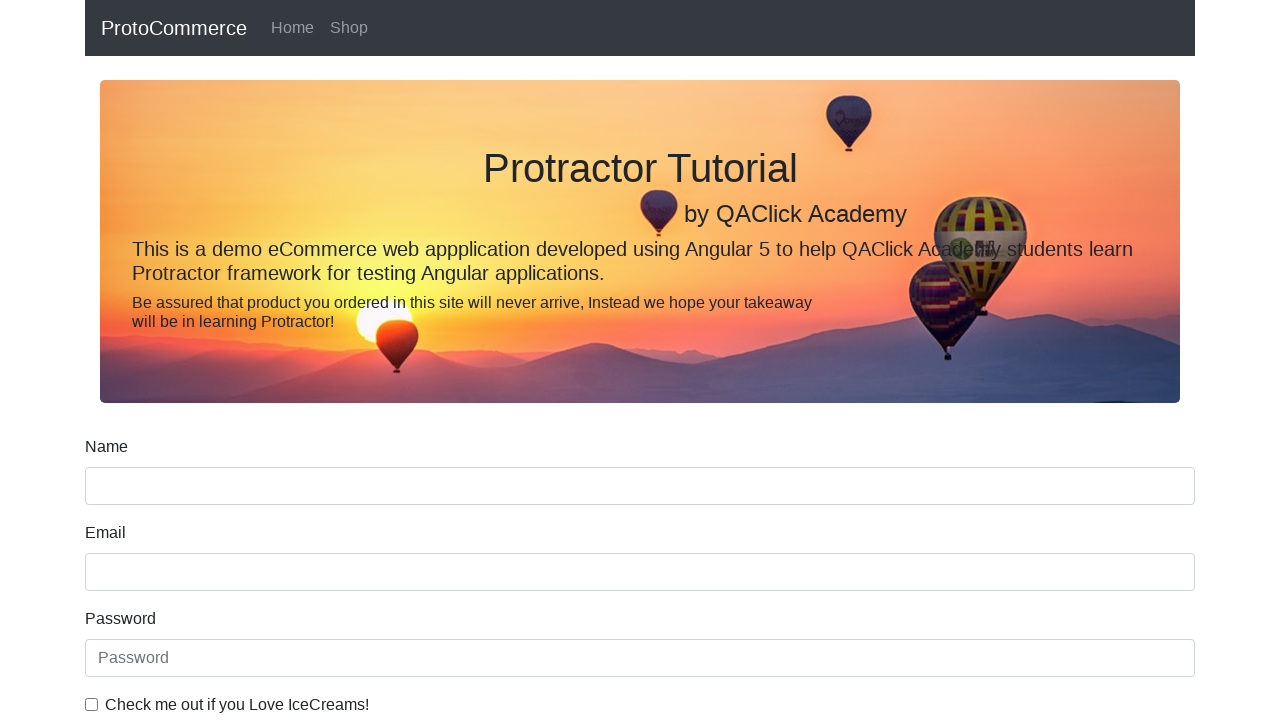

Filled email field with 'test@example.com' on input[name='email']
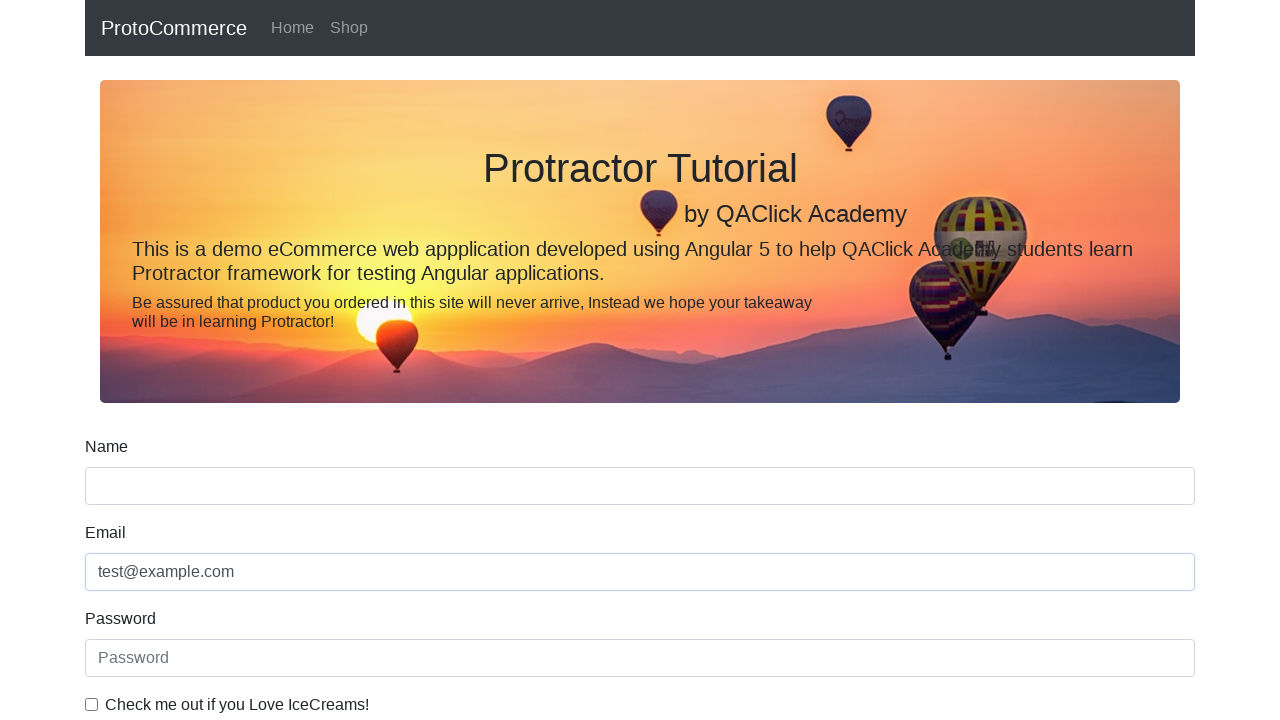

Filled password field with 'password123' on #exampleInputPassword1
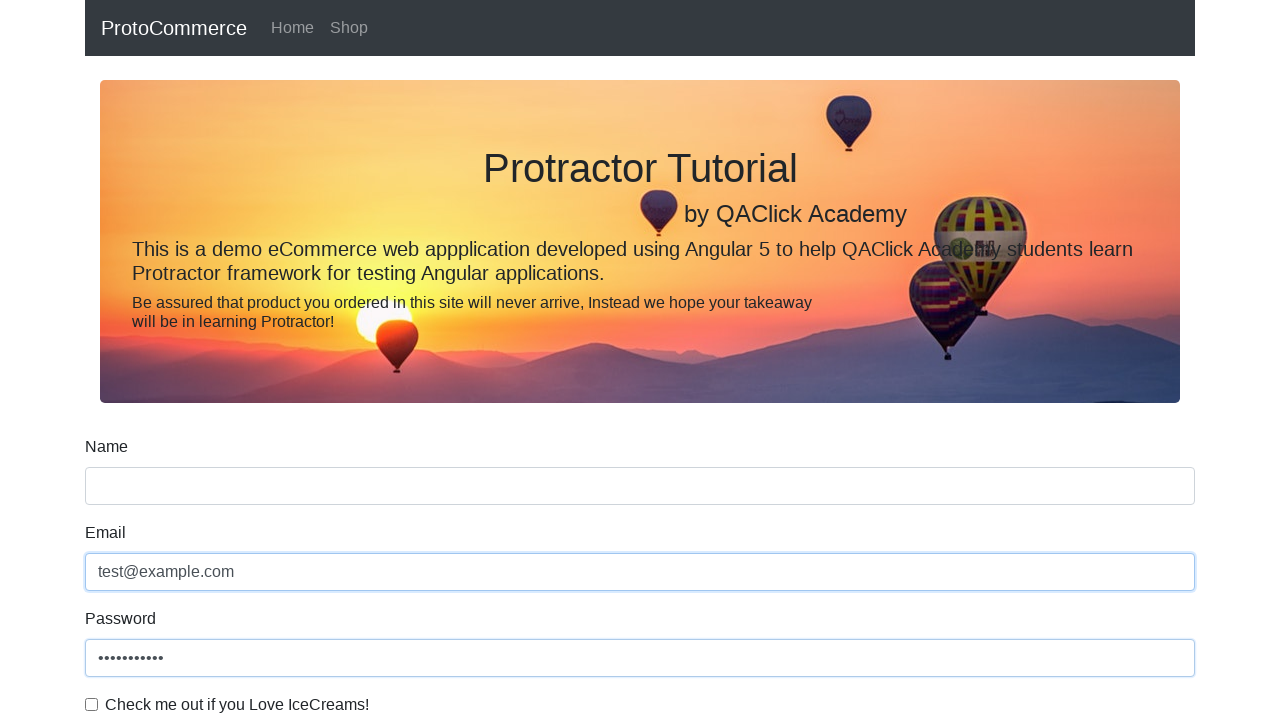

Clicked checkbox to enable agreement at (92, 704) on #exampleCheck1
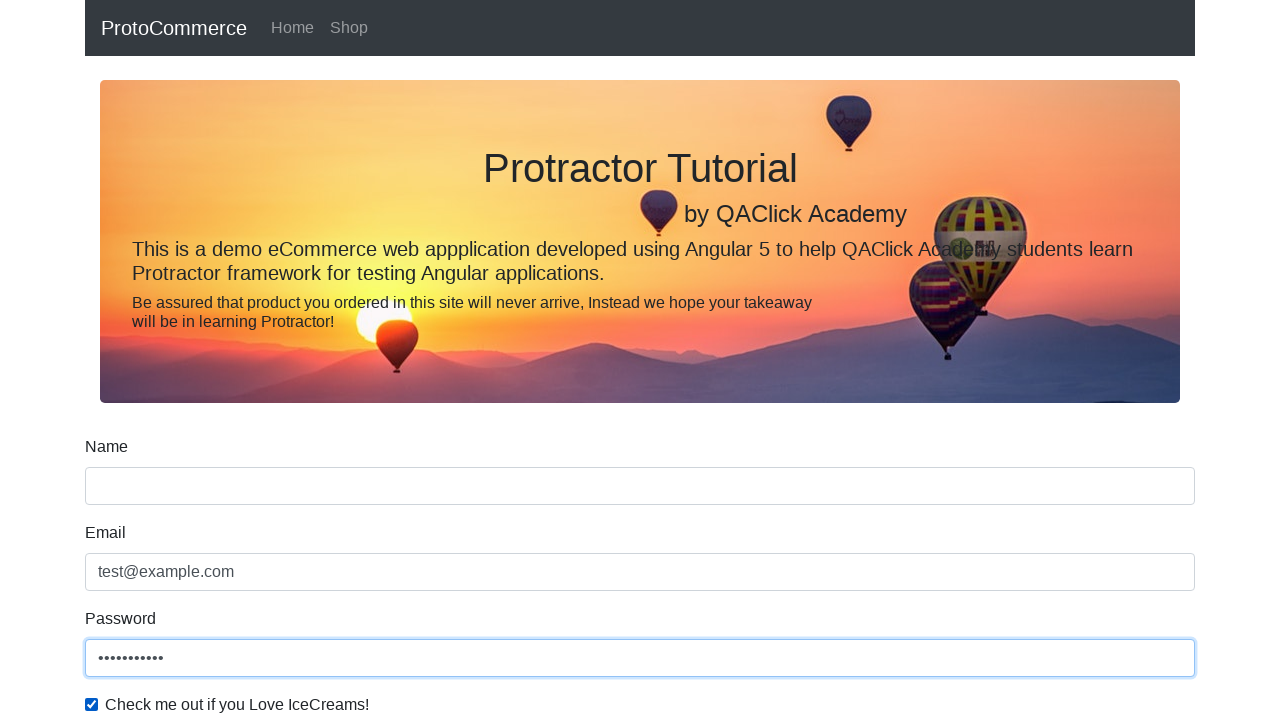

Selected 'Female' from dropdown on #exampleFormControlSelect1
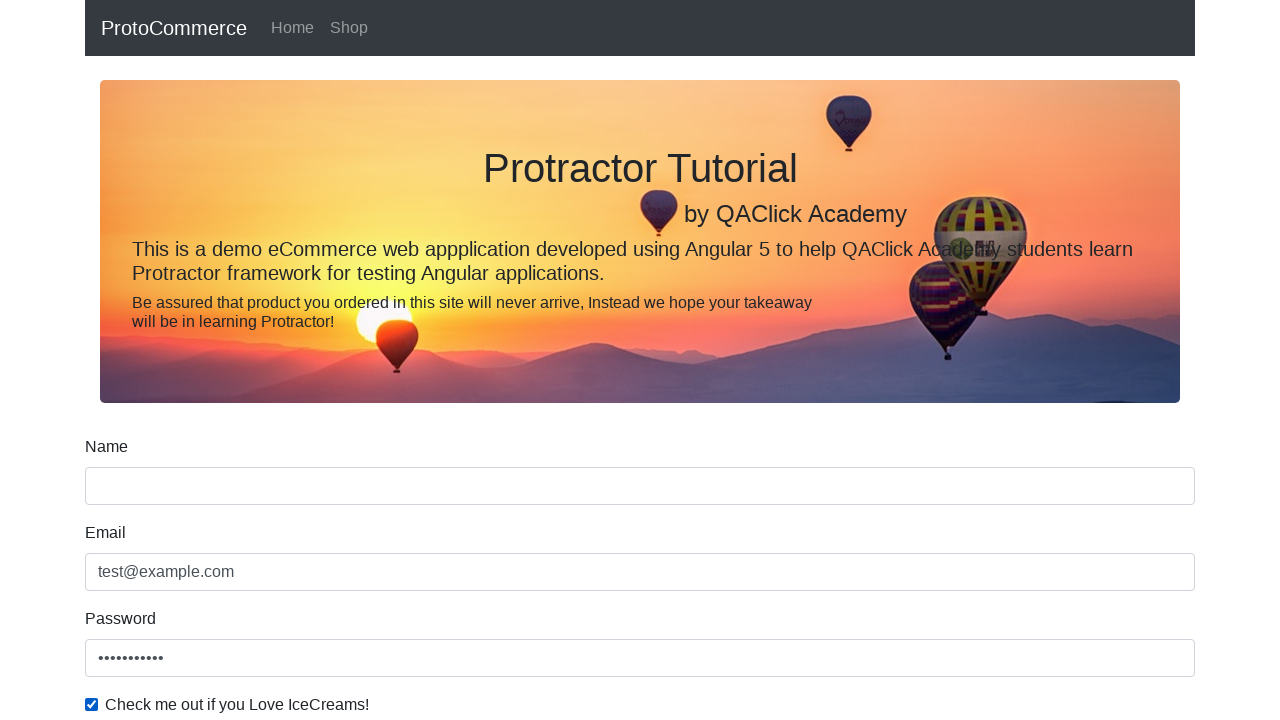

Selected first option (index 0) from dropdown on #exampleFormControlSelect1
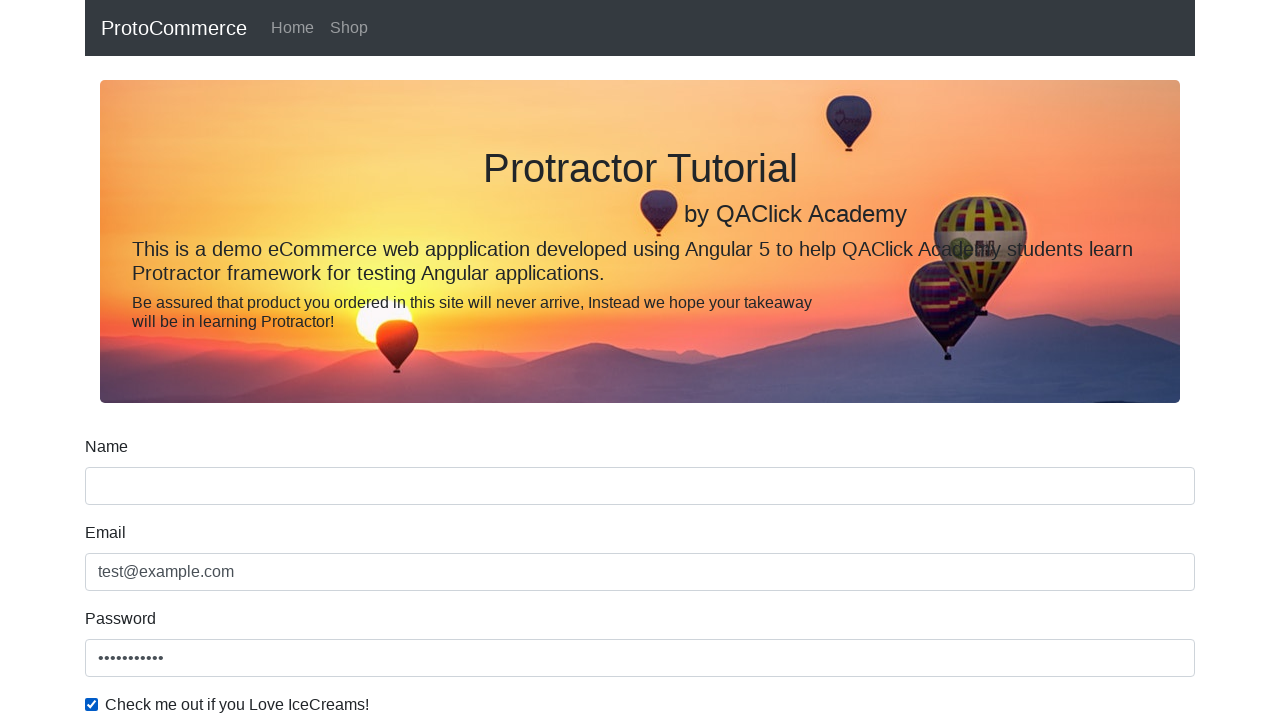

Filled name field with 'John Smith' on input[name='name']
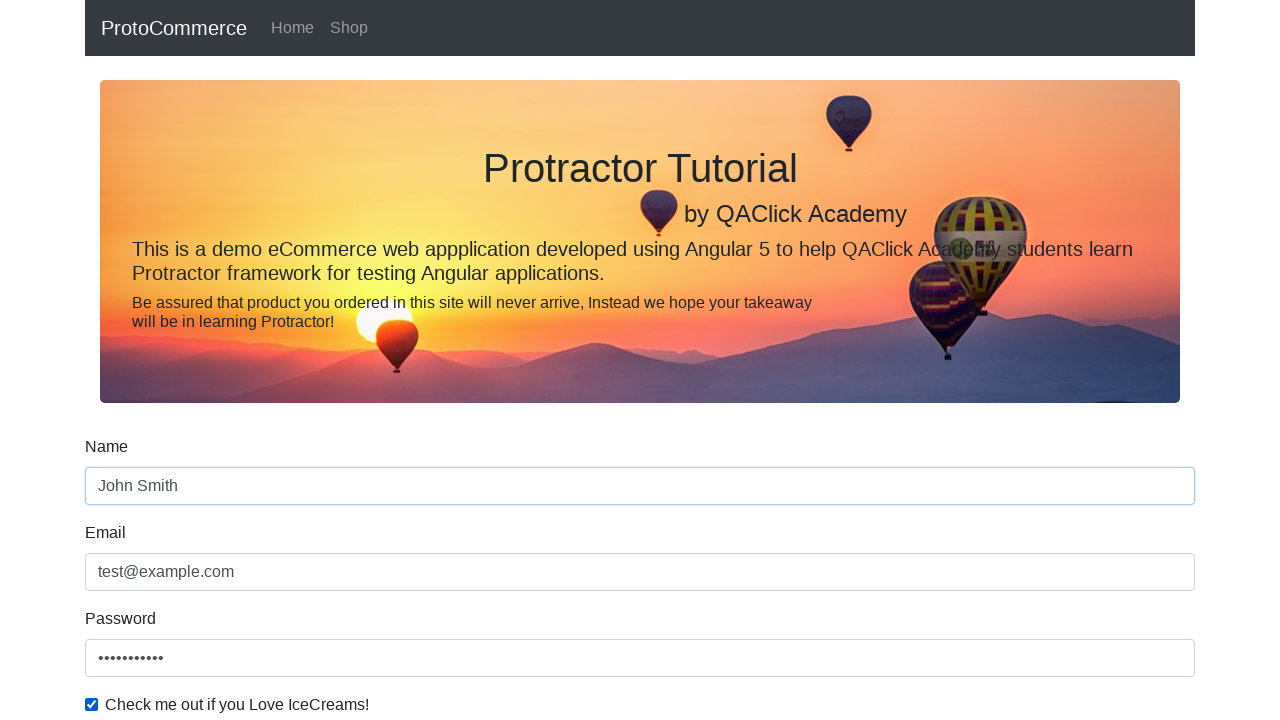

Clicked submit button to submit the form at (123, 491) on input[type='submit']
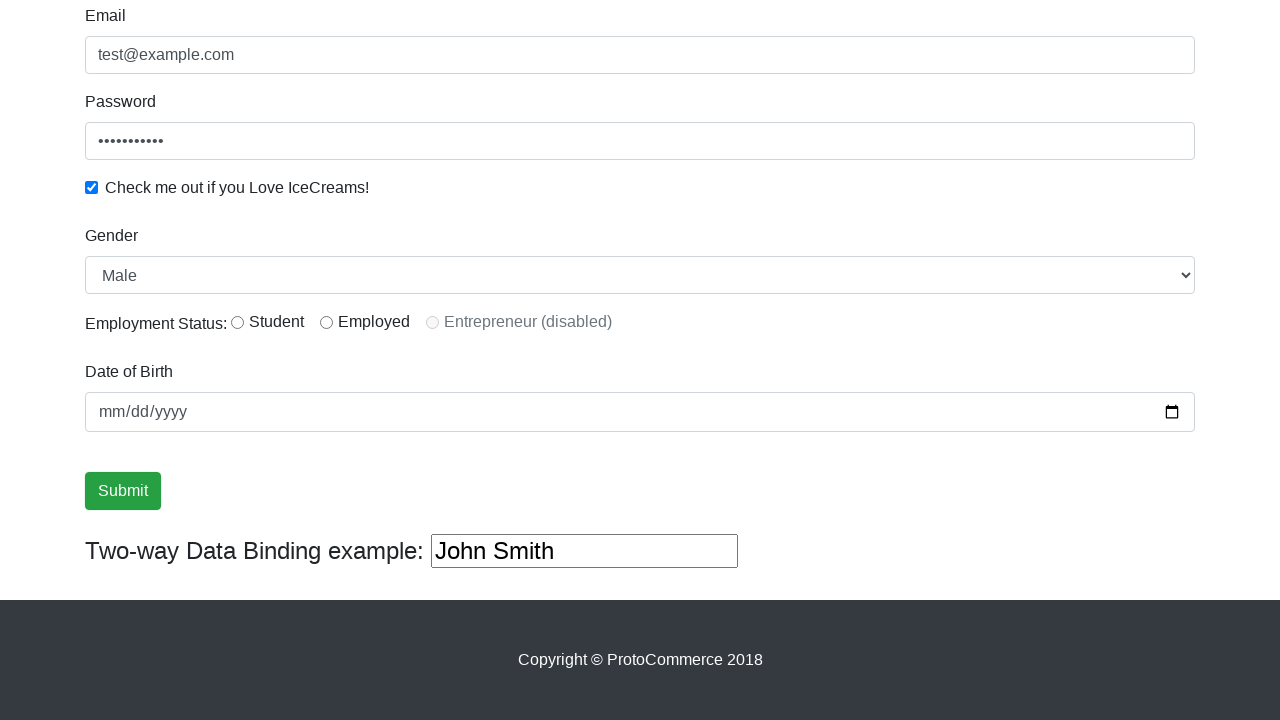

Success message appeared after form submission
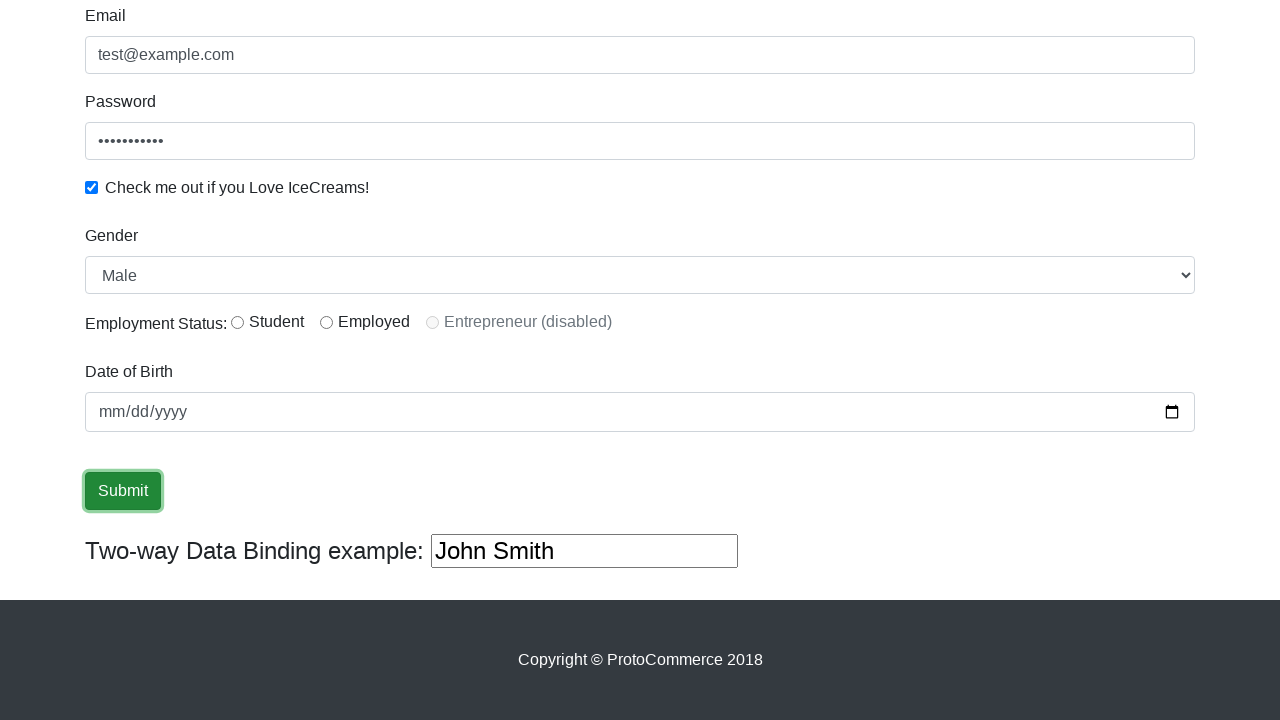

Clicked radio button to select option at (238, 322) on #inlineRadio1
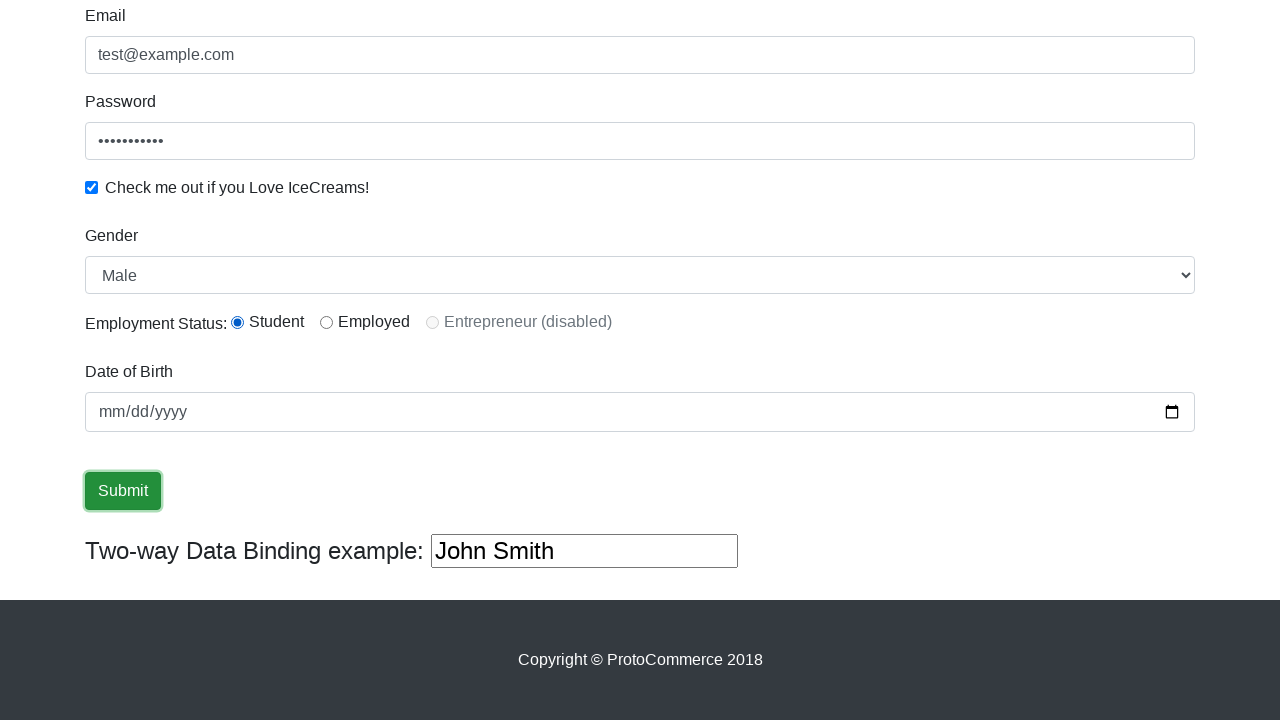

Filled third text input field with 'Test message' on (//input[@type='text'])[3]
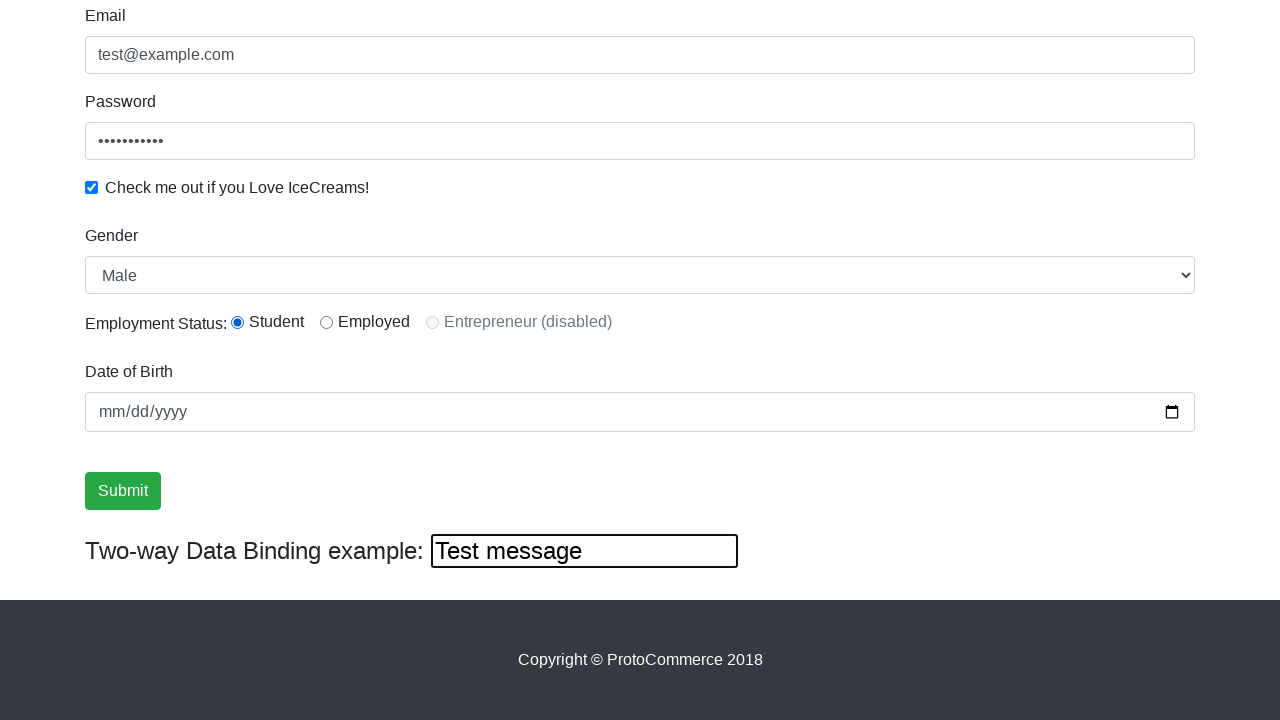

Cleared the third text input field on (//input[@type='text'])[3]
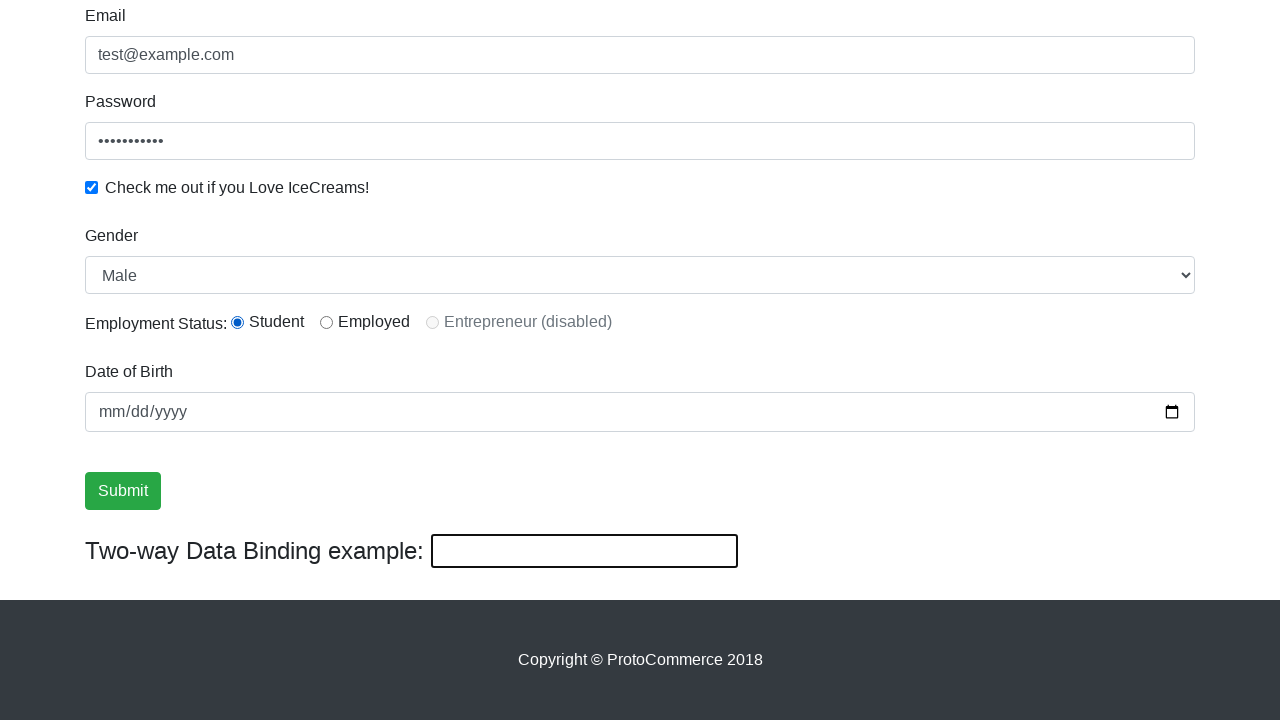

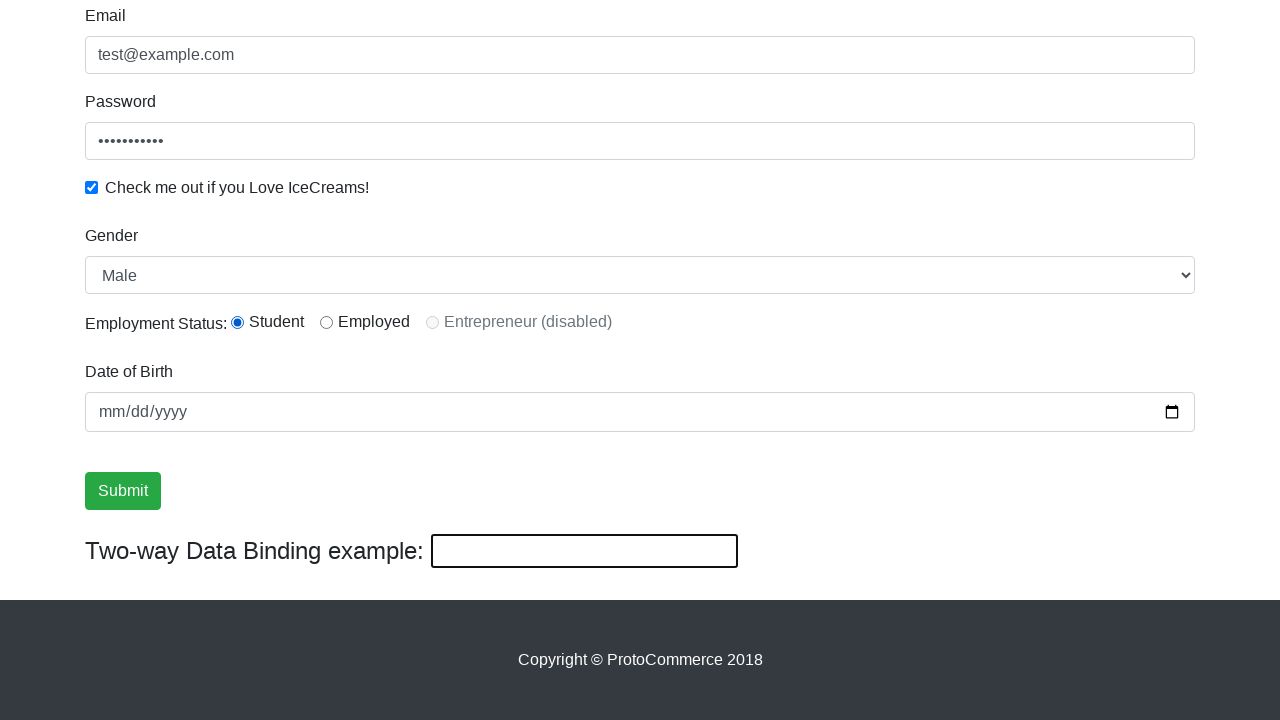